Tests JavaScript event handling by interacting with various buttons using different mouse and keyboard events including double-click, right-click, focus, blur, and key press events.

Starting URL: https://testpages.herokuapp.com/styled/events/javascript-events.html

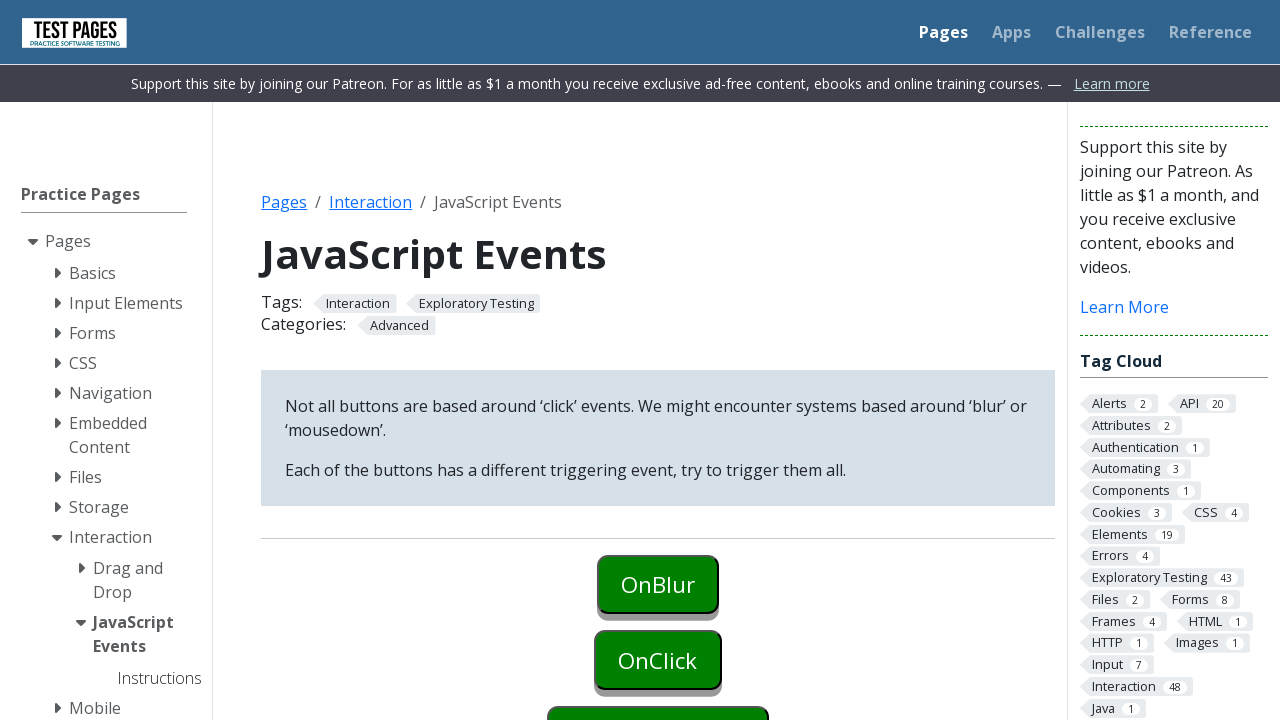

Double-clicked the onclick button at (658, 660) on #onclick
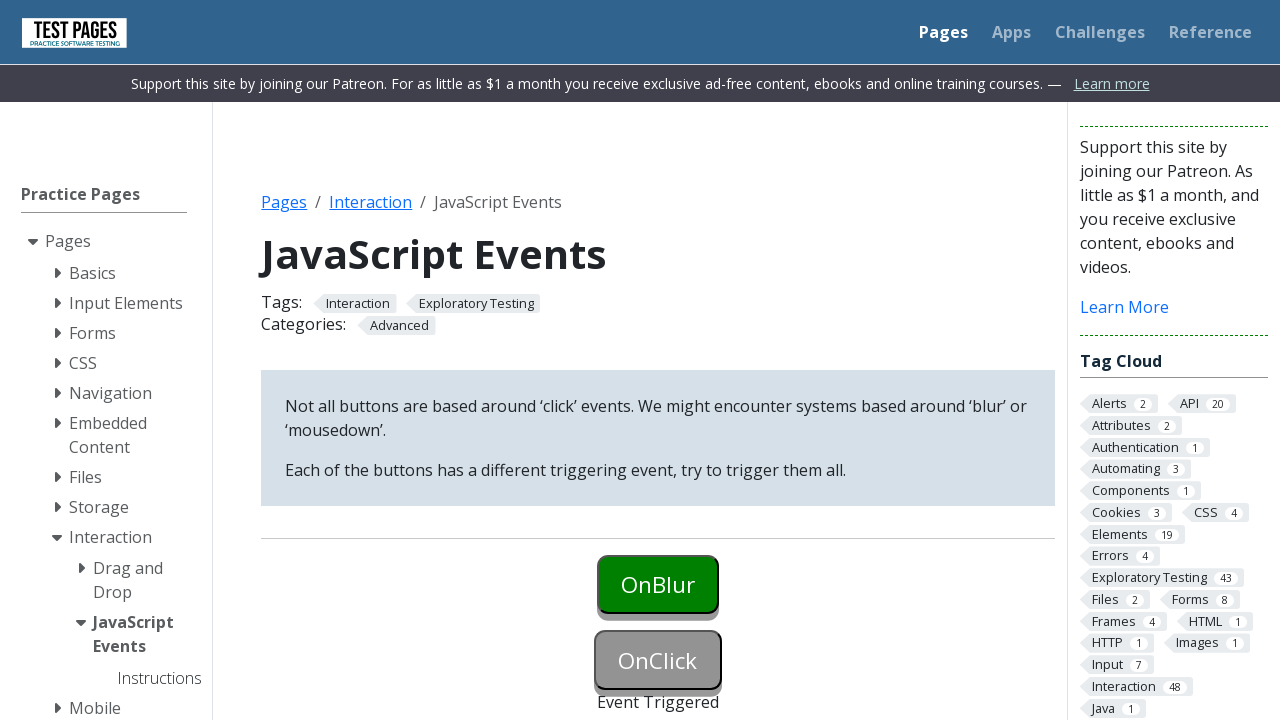

Clicked the onblur button at (658, 584) on #onblur
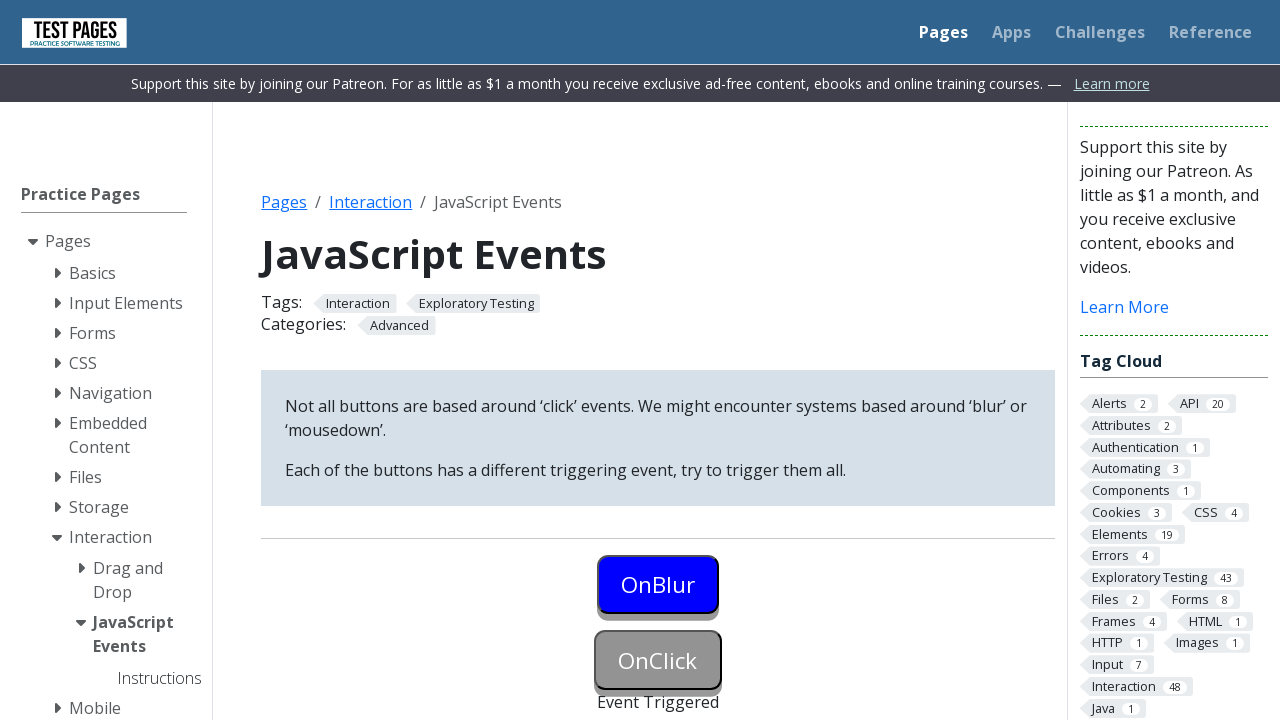

Right-clicked the oncontextmenu button at (658, 360) on #oncontextmenu
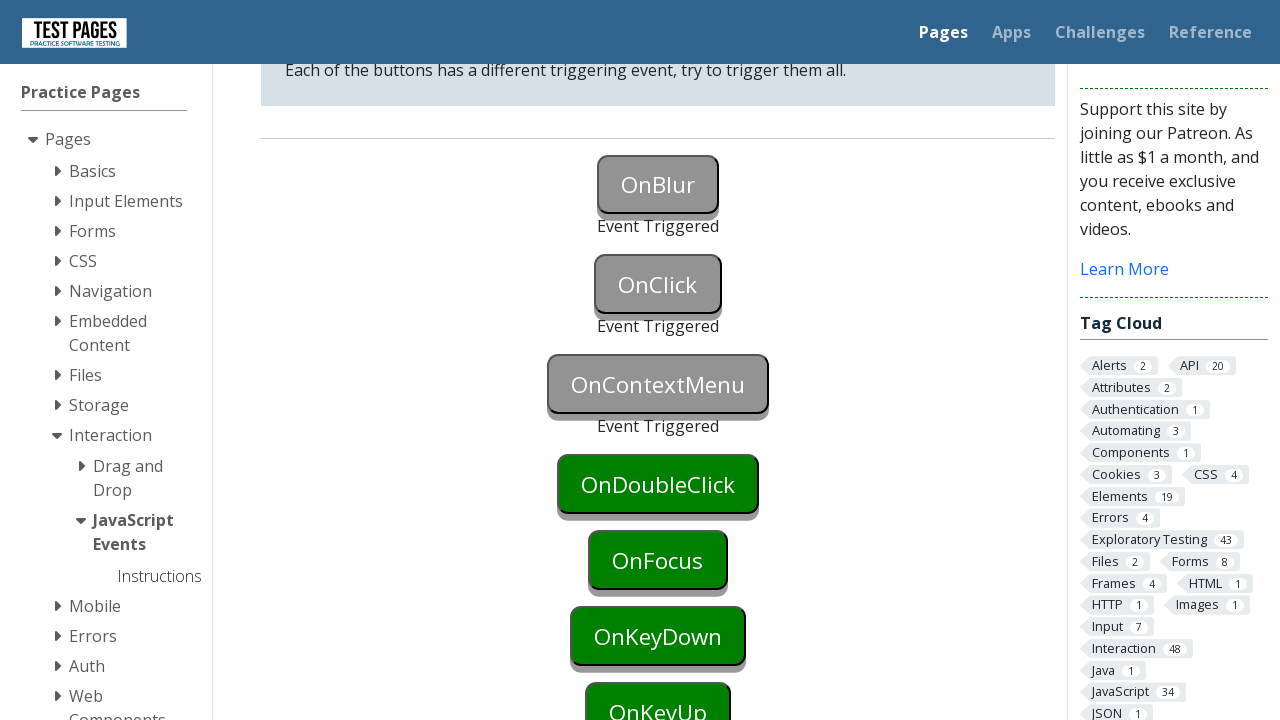

Double-clicked the ondoubleclick button at (658, 484) on #ondoubleclick
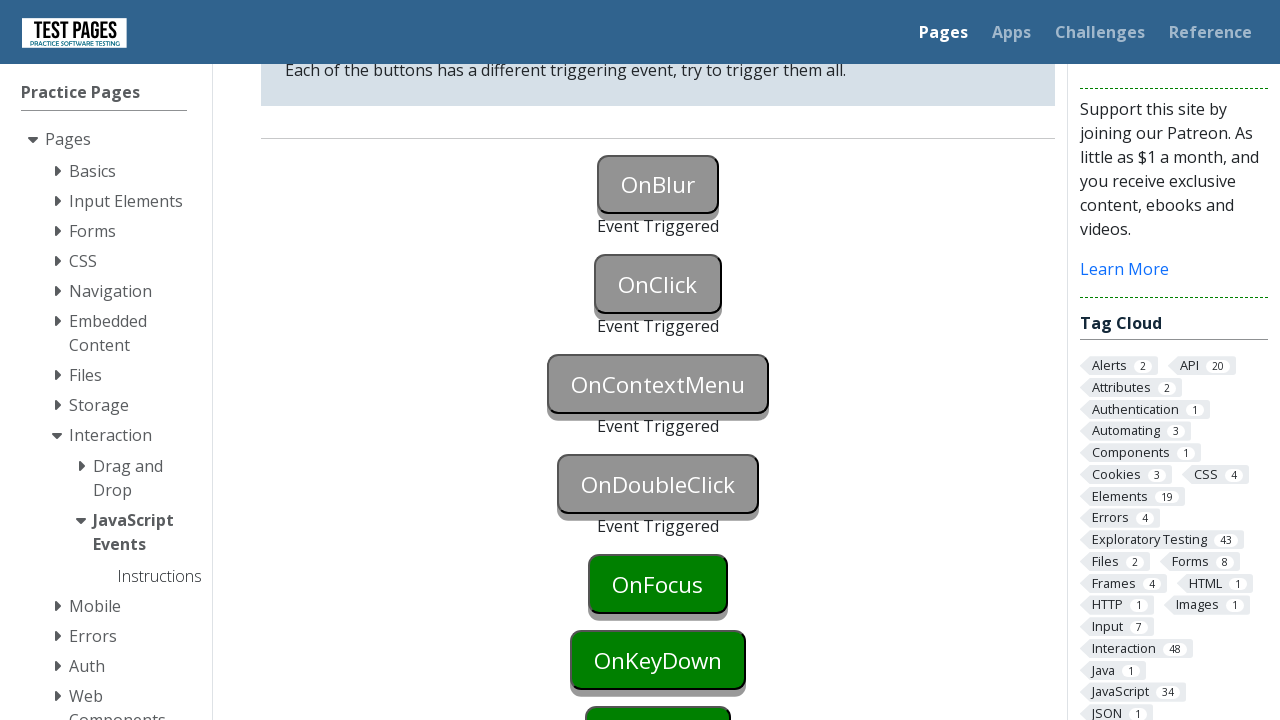

Clicked the onfocus button at (658, 584) on #onfocus
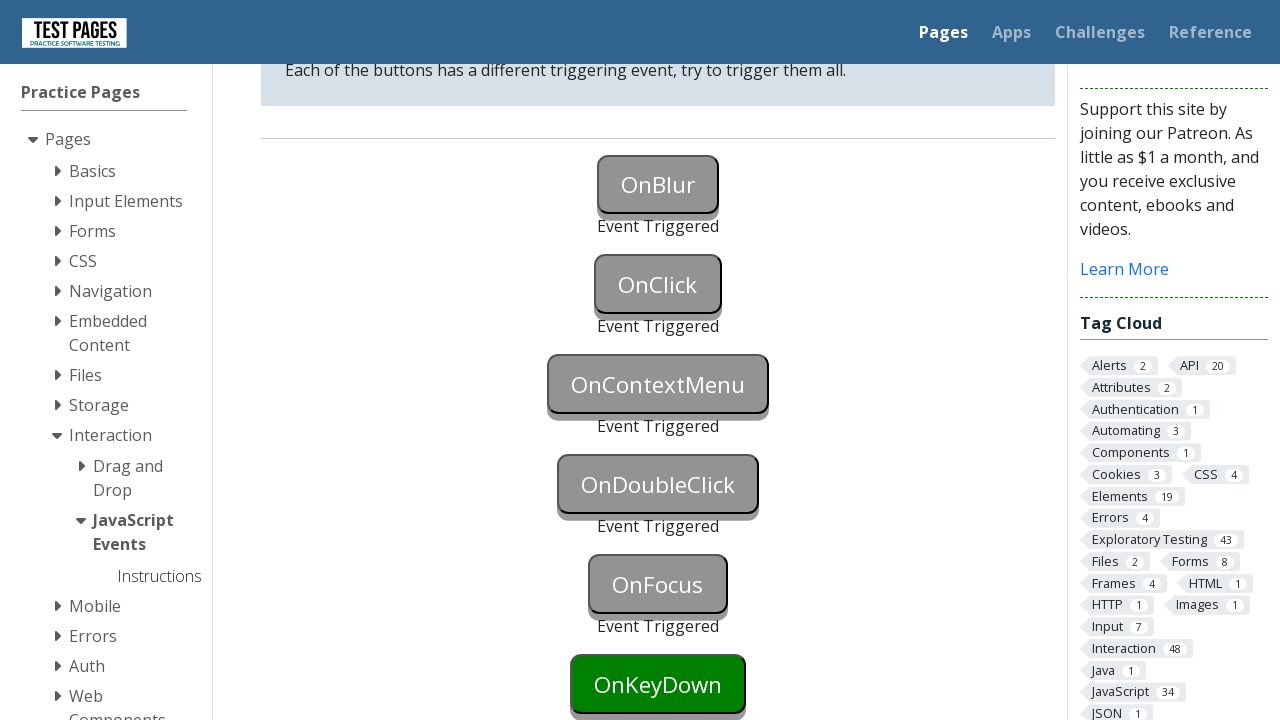

Clicked the onkeydown button at (658, 684) on #onkeydown
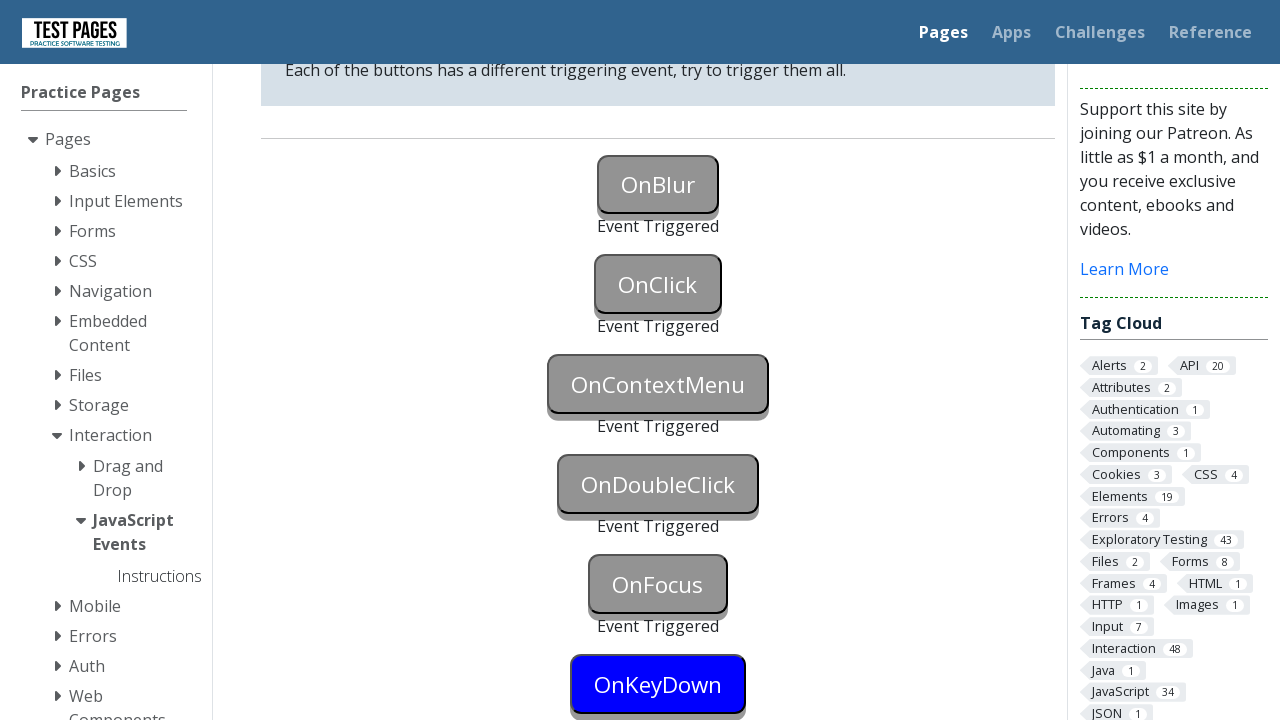

Pressed Shift key down on onkeydown element
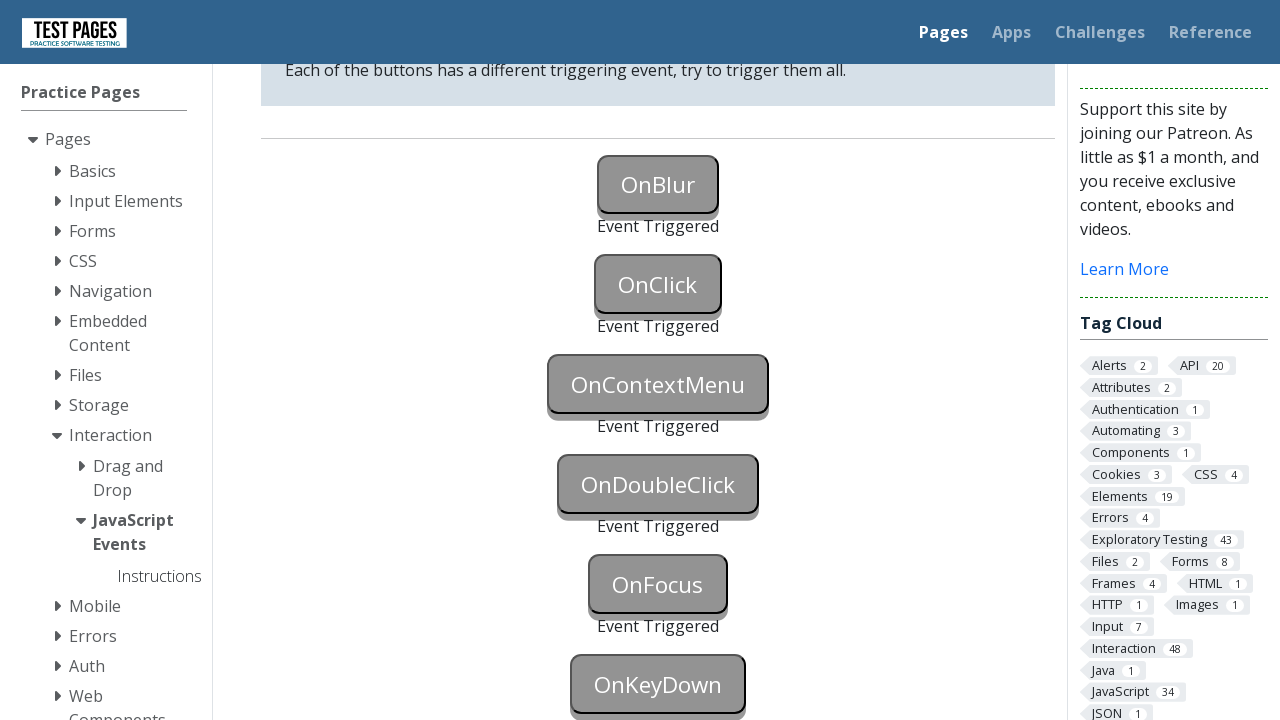

Clicked the onkeyup button at (658, 360) on #onkeyup
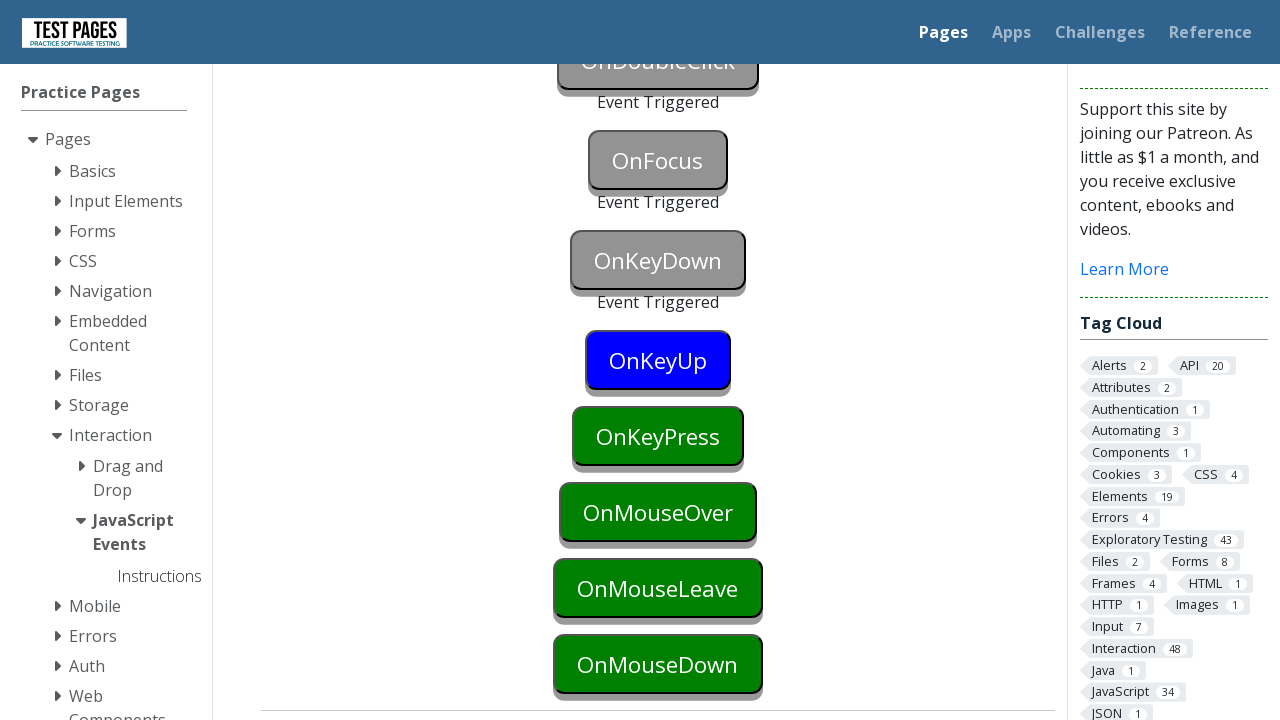

Released Shift key on onkeyup element
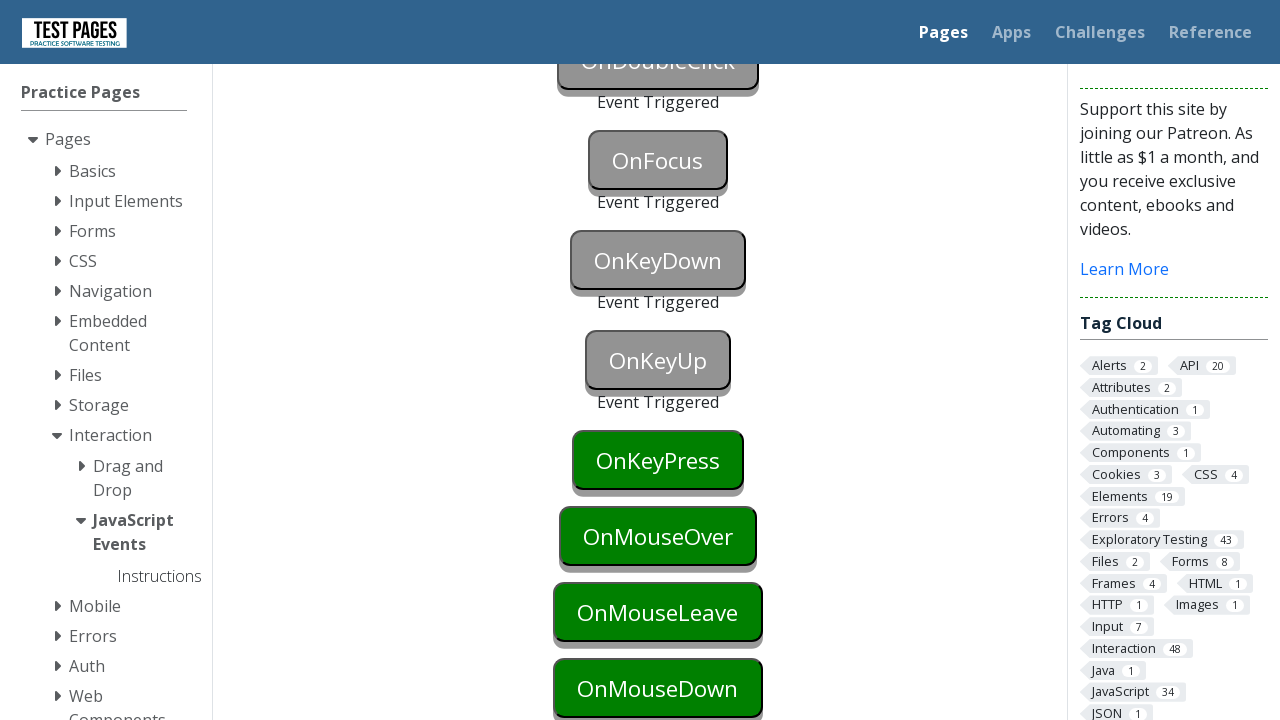

Clicked the onkeypress button at (658, 460) on #onkeypress
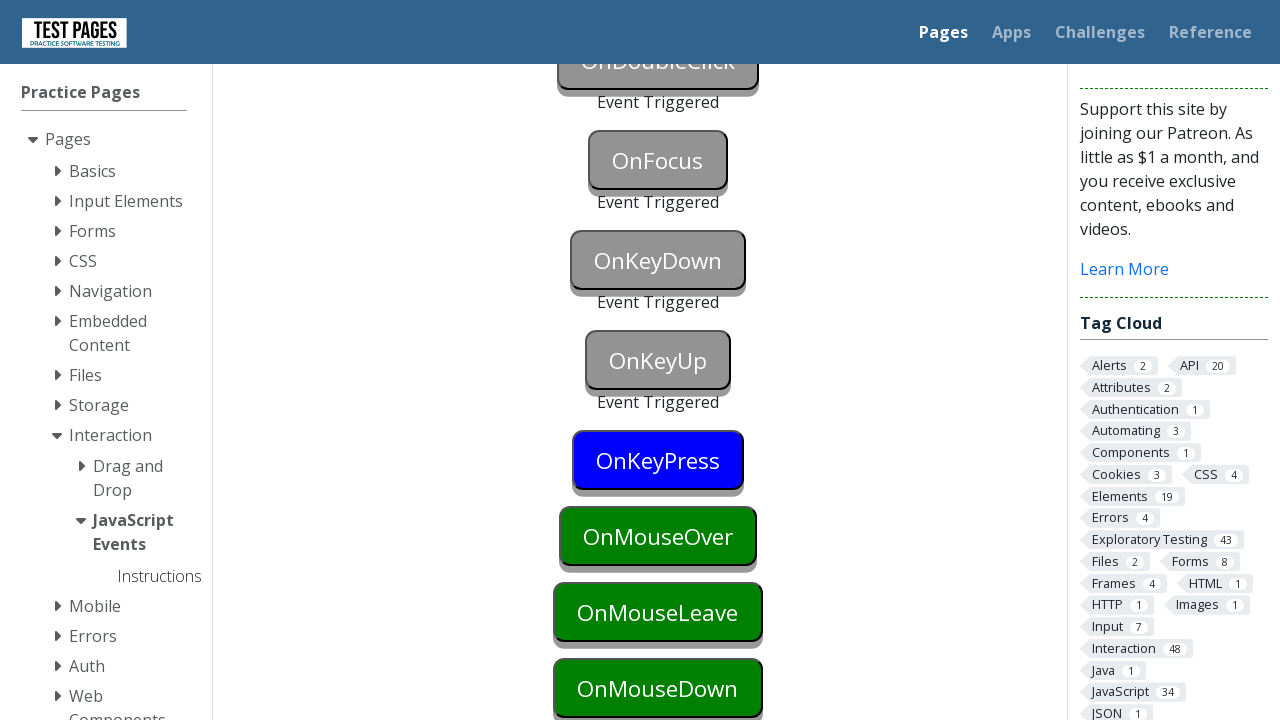

Pressed Insert key on onkeypress element
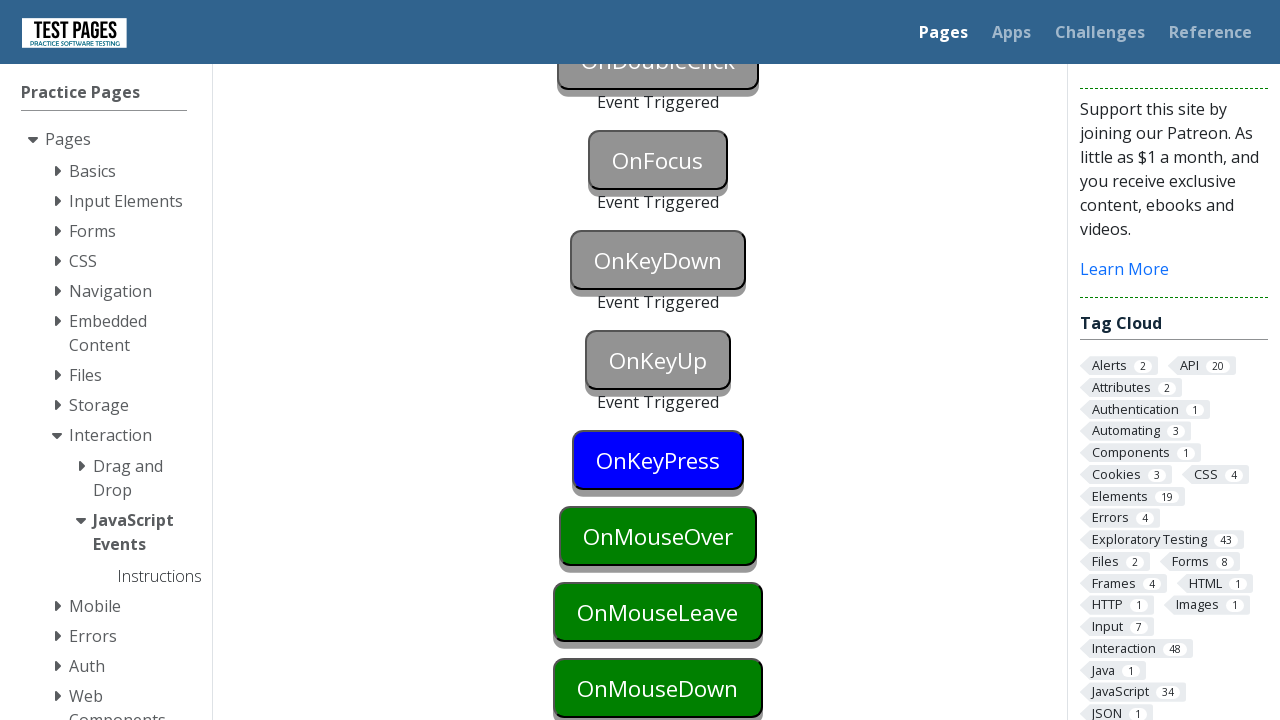

Clicked button 2 in the sequence at (658, 360) on (//button[@id])[2]
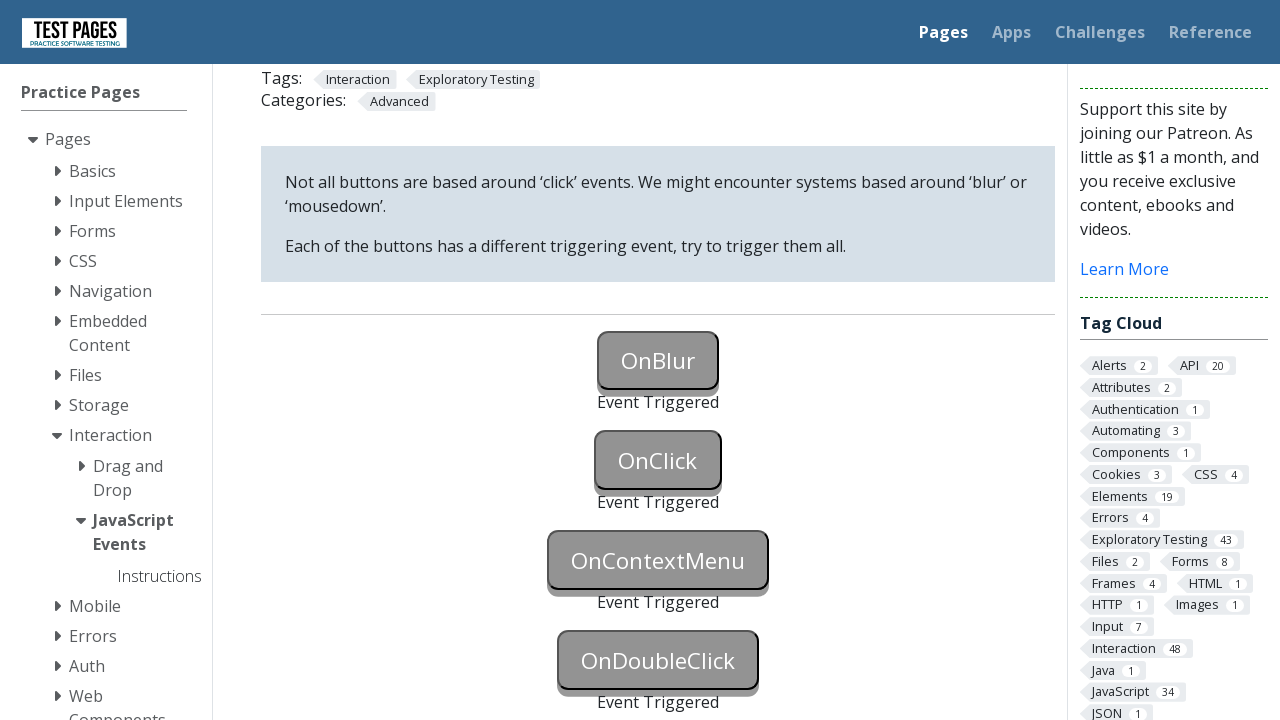

Clicked button 3 in the sequence at (658, 460) on (//button[@id])[3]
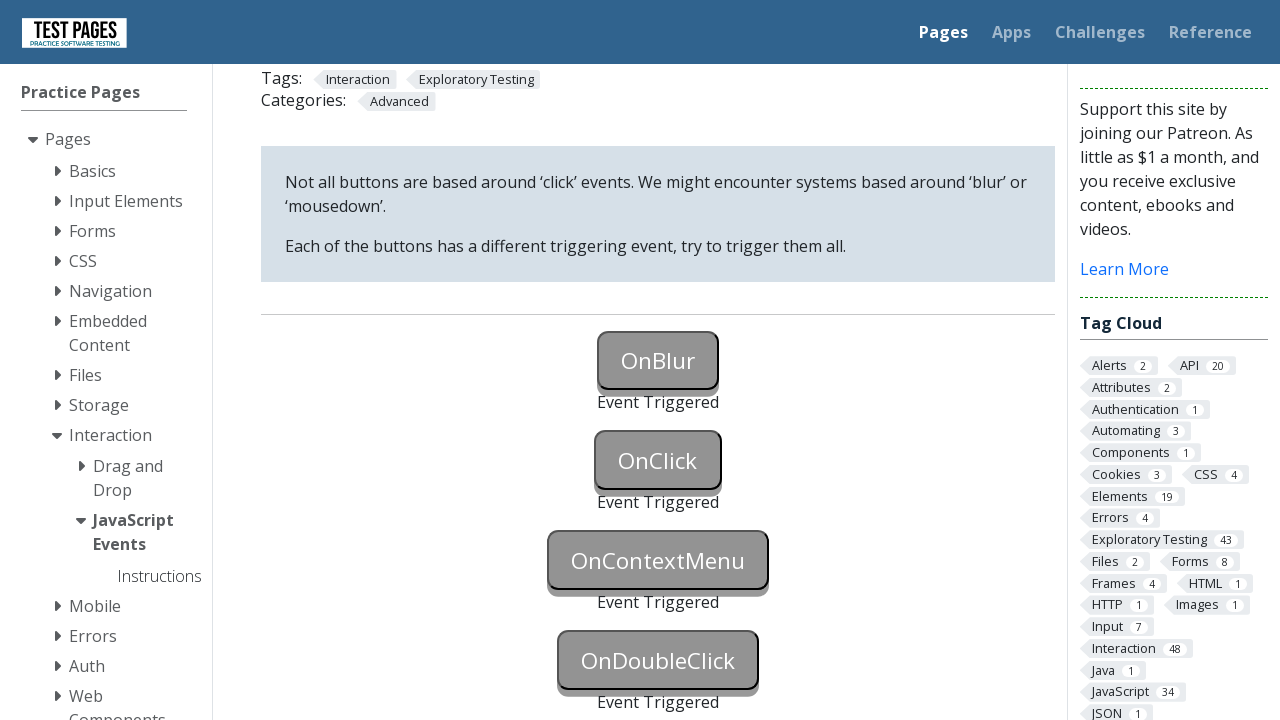

Clicked button 4 in the sequence at (658, 560) on (//button[@id])[4]
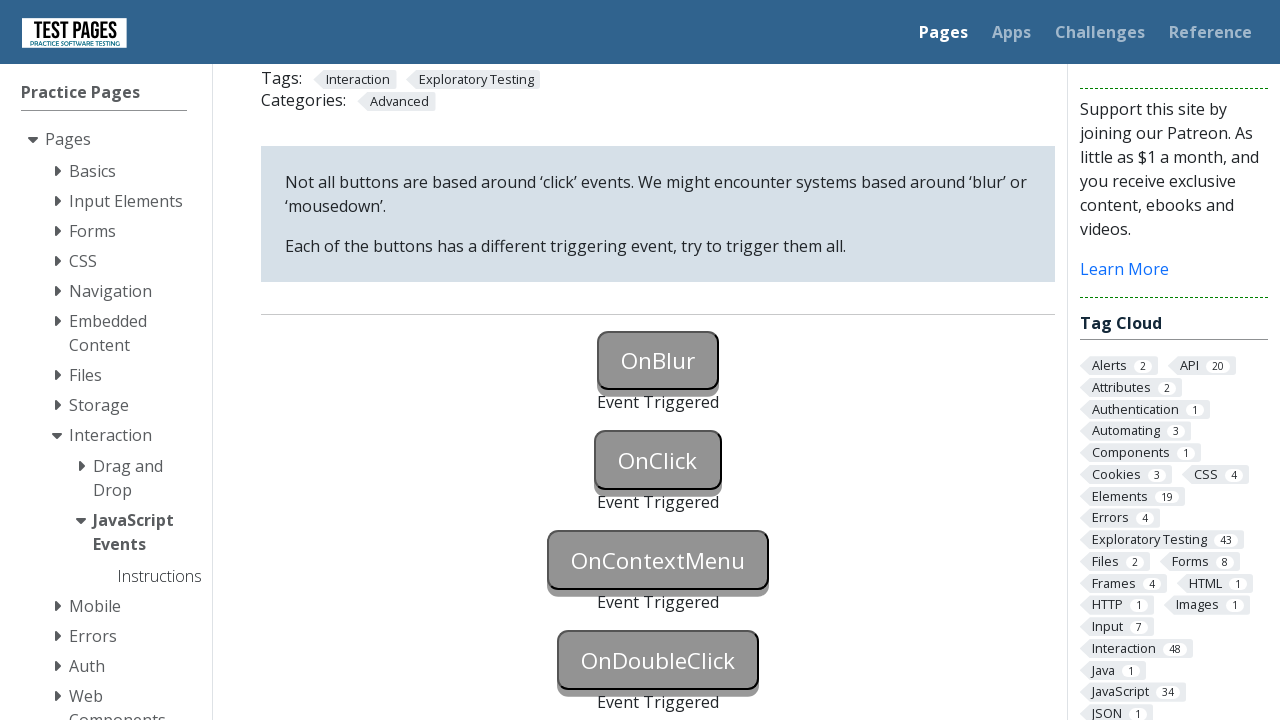

Clicked button 5 in the sequence at (658, 660) on (//button[@id])[5]
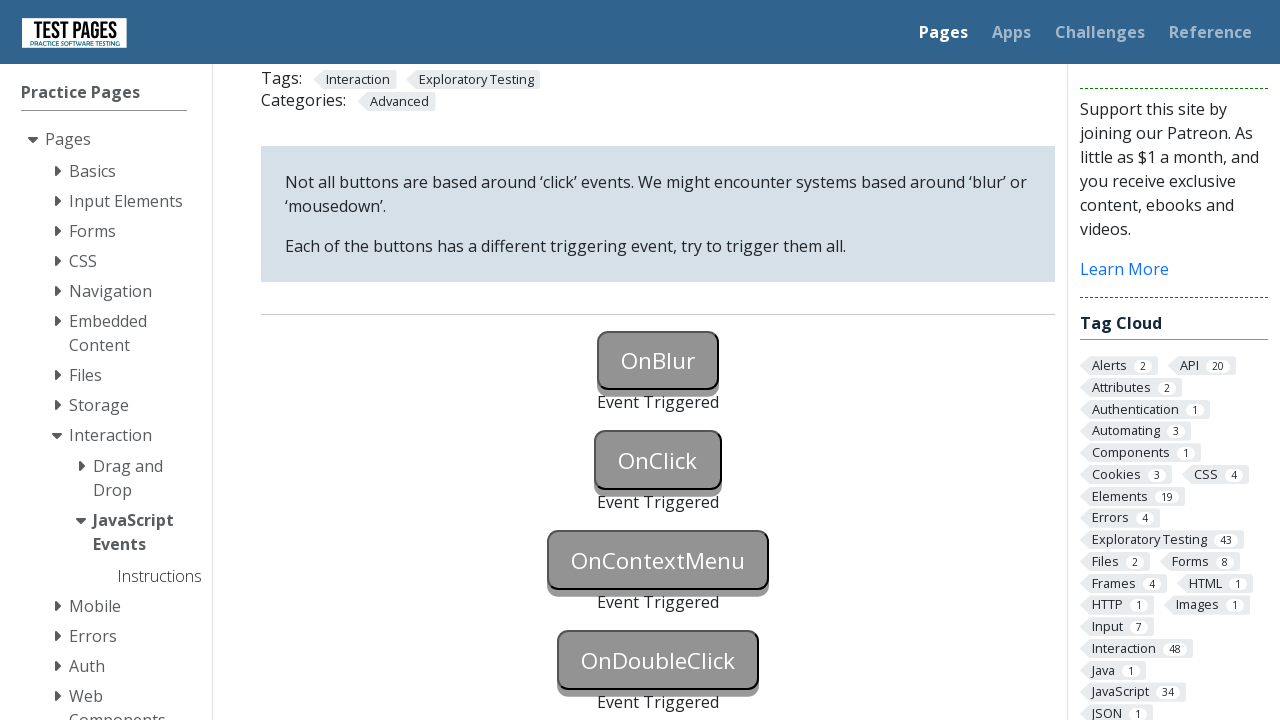

Clicked button 6 in the sequence at (658, 360) on (//button[@id])[6]
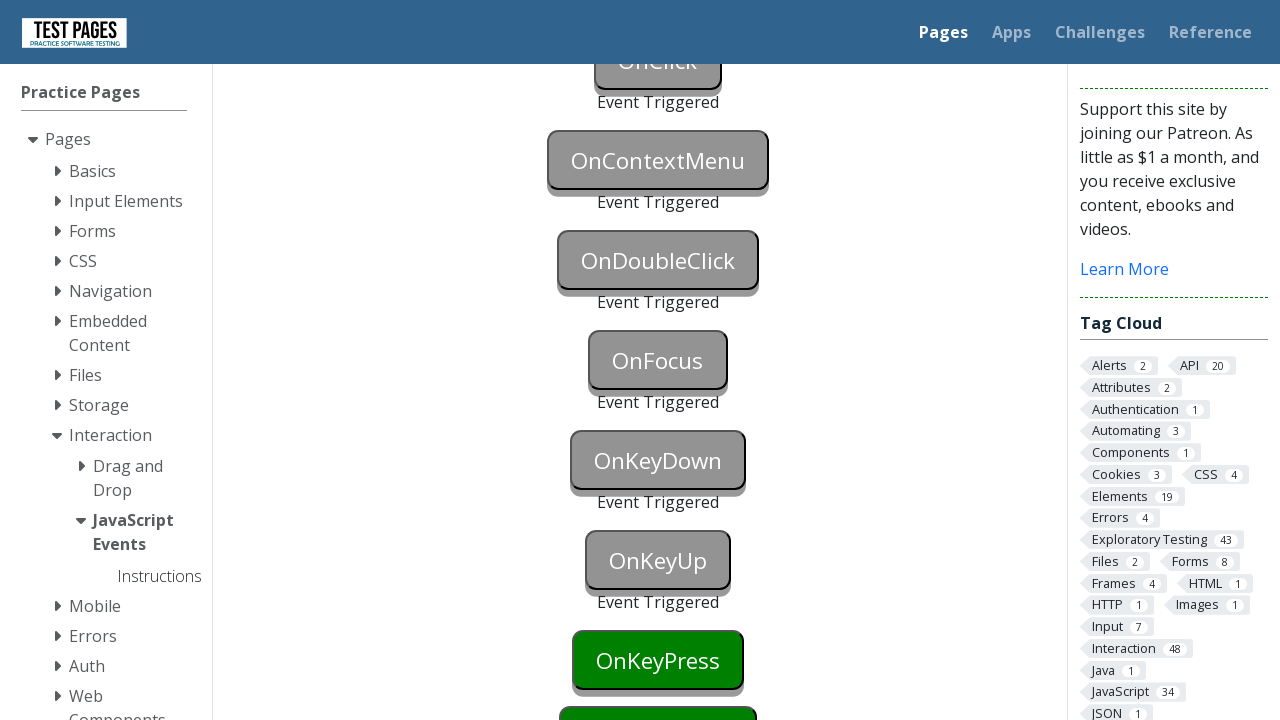

Clicked button 7 in the sequence at (658, 460) on (//button[@id])[7]
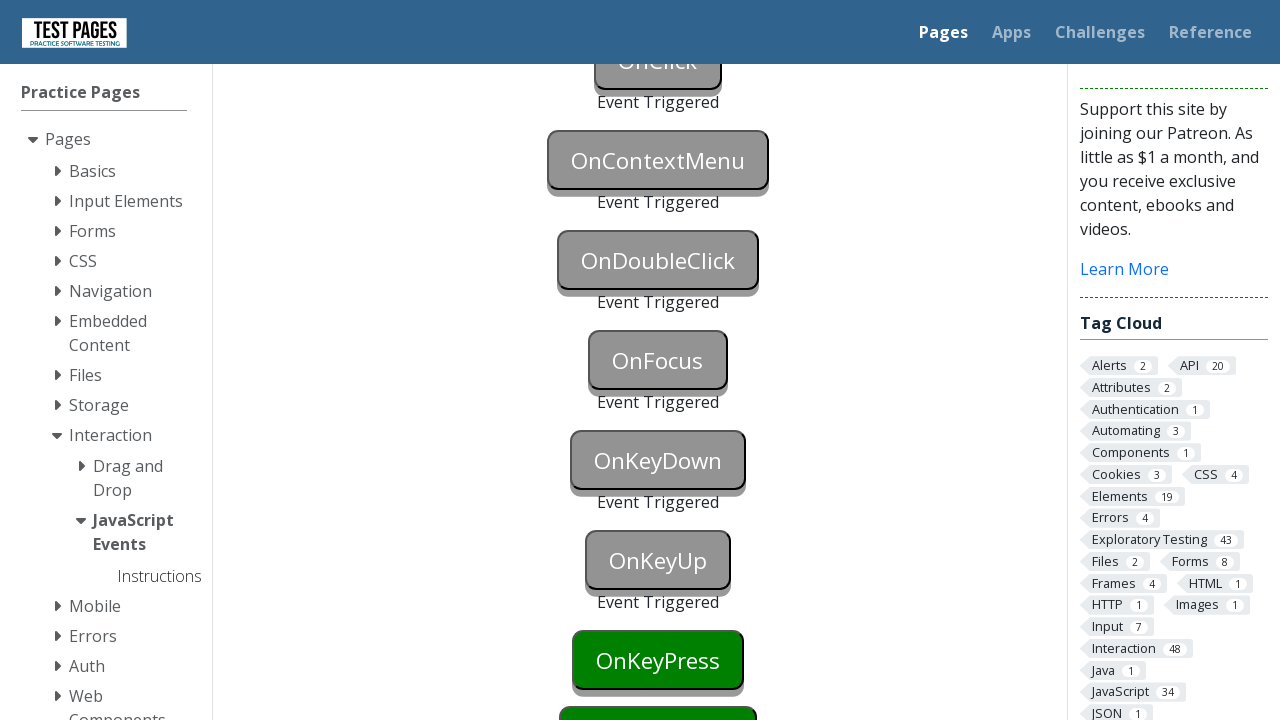

Clicked button 8 in the sequence at (658, 560) on (//button[@id])[8]
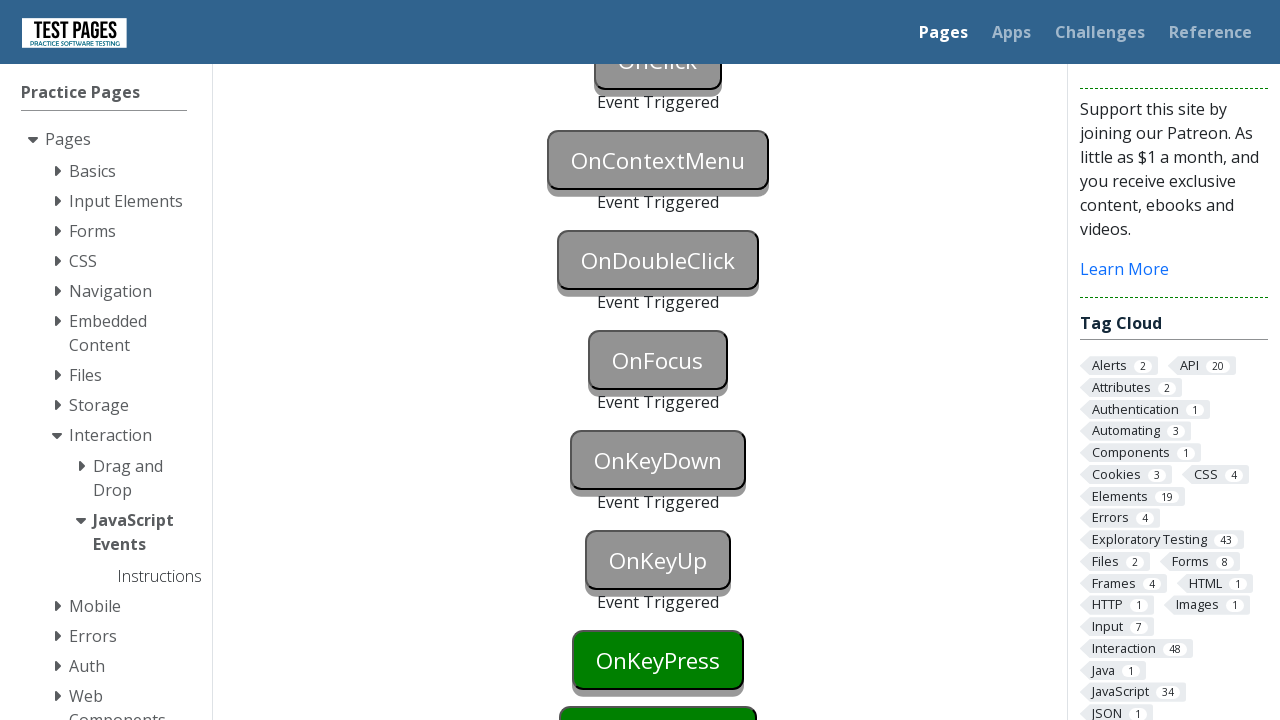

Clicked button 9 in the sequence at (658, 660) on (//button[@id])[9]
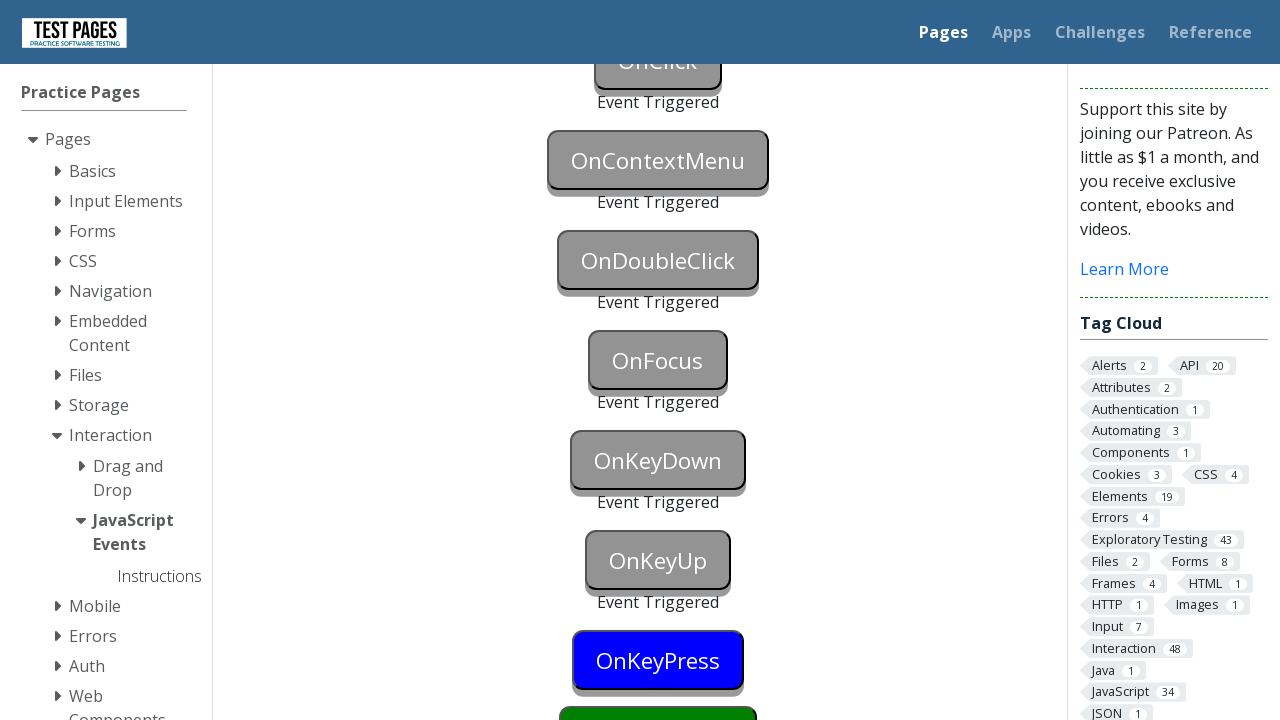

Clicked button 10 in the sequence at (658, 690) on (//button[@id])[10]
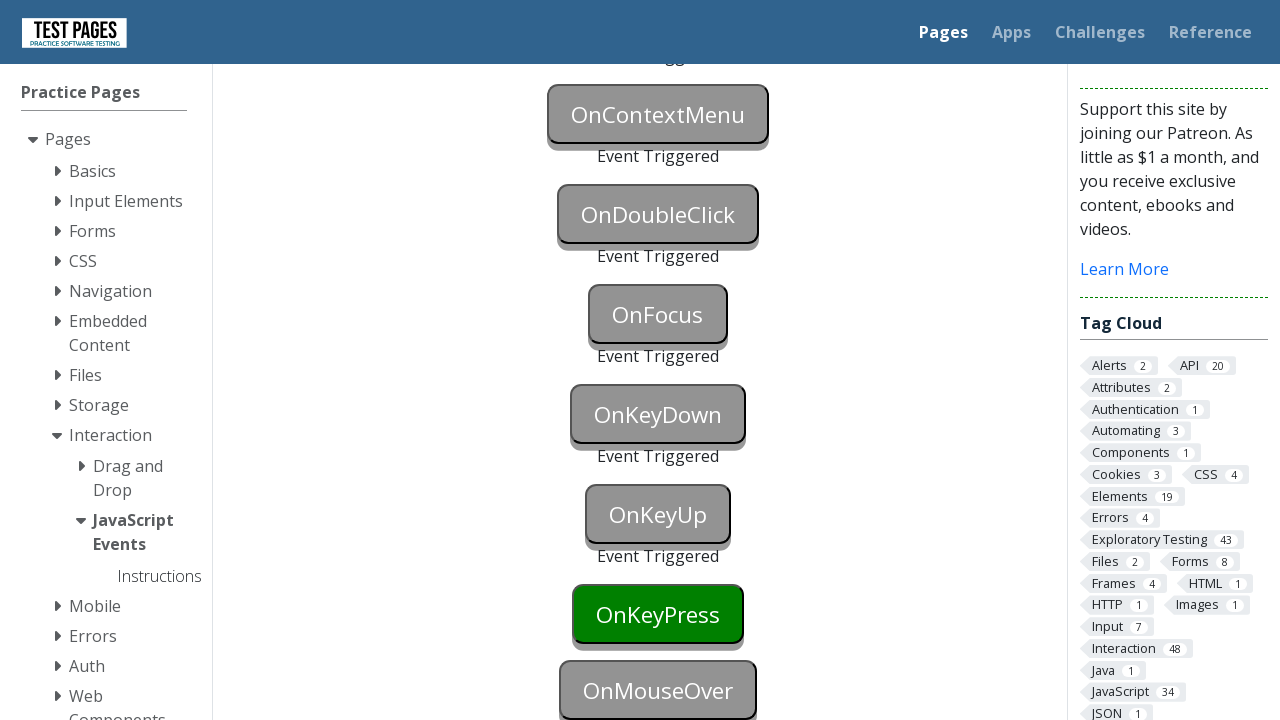

Clicked button 11 in the sequence at (658, 360) on (//button[@id])[11]
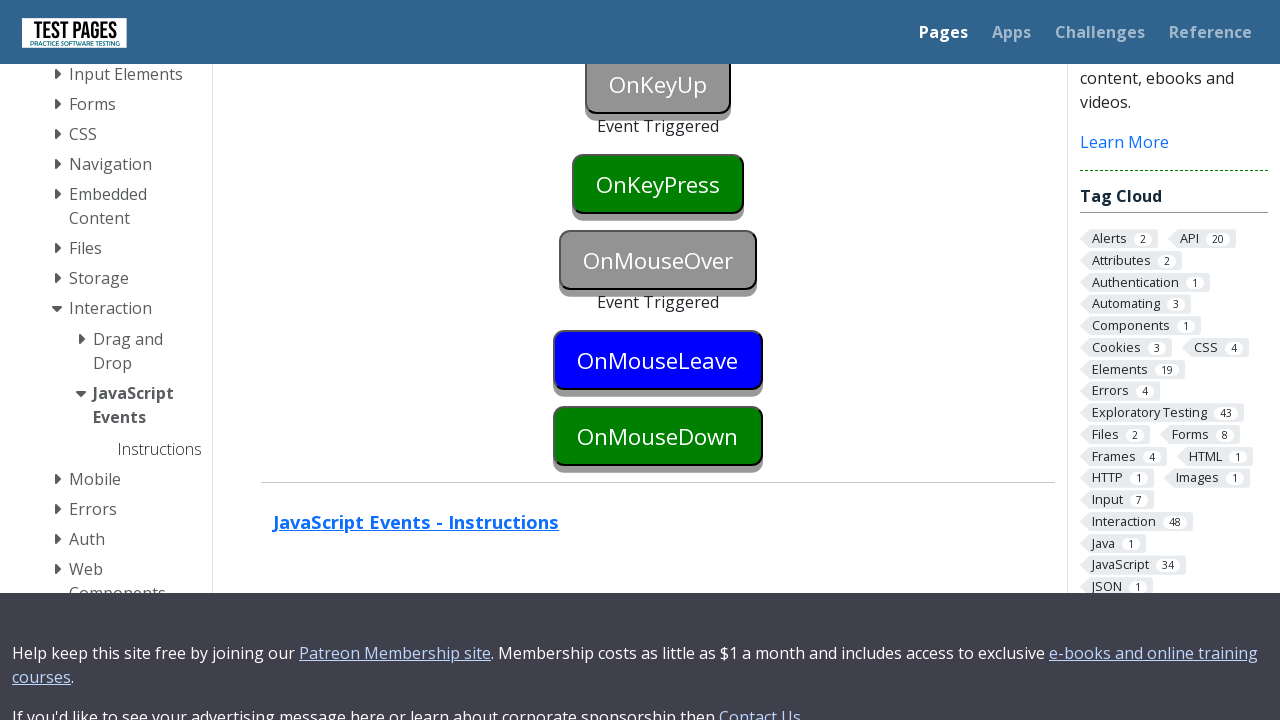

Clicked button 12 in the sequence at (658, 436) on (//button[@id])[12]
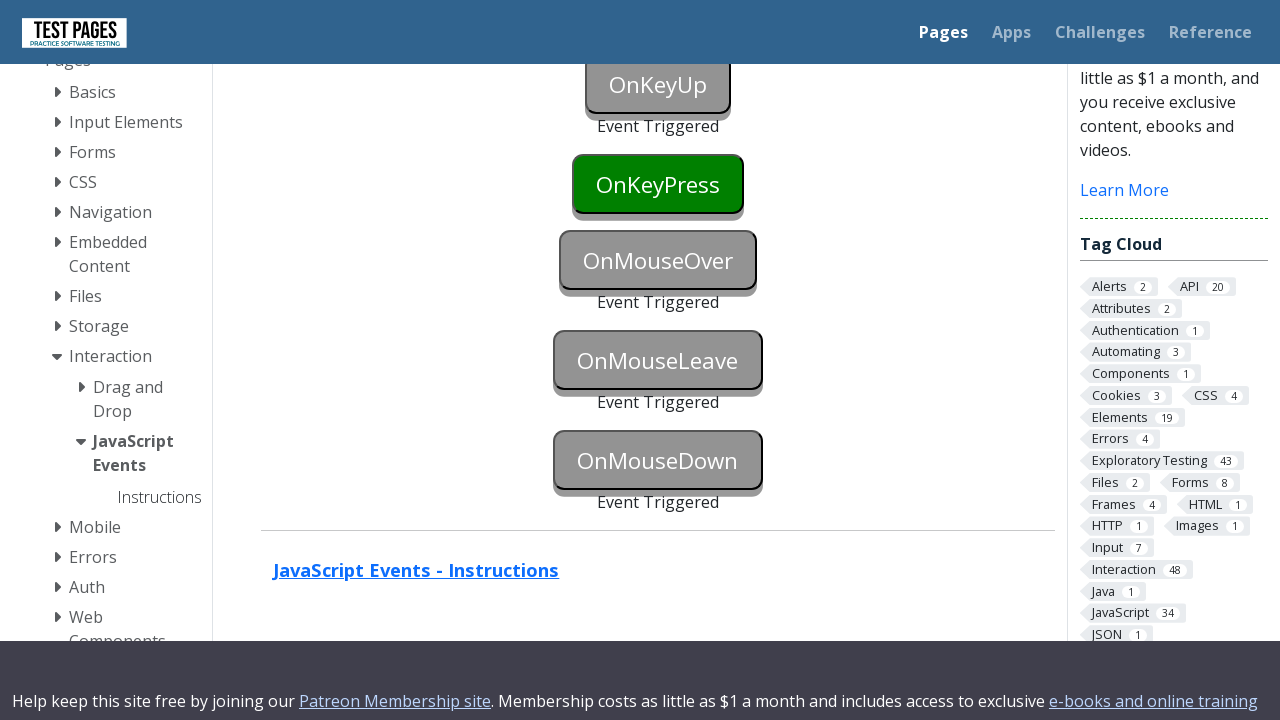

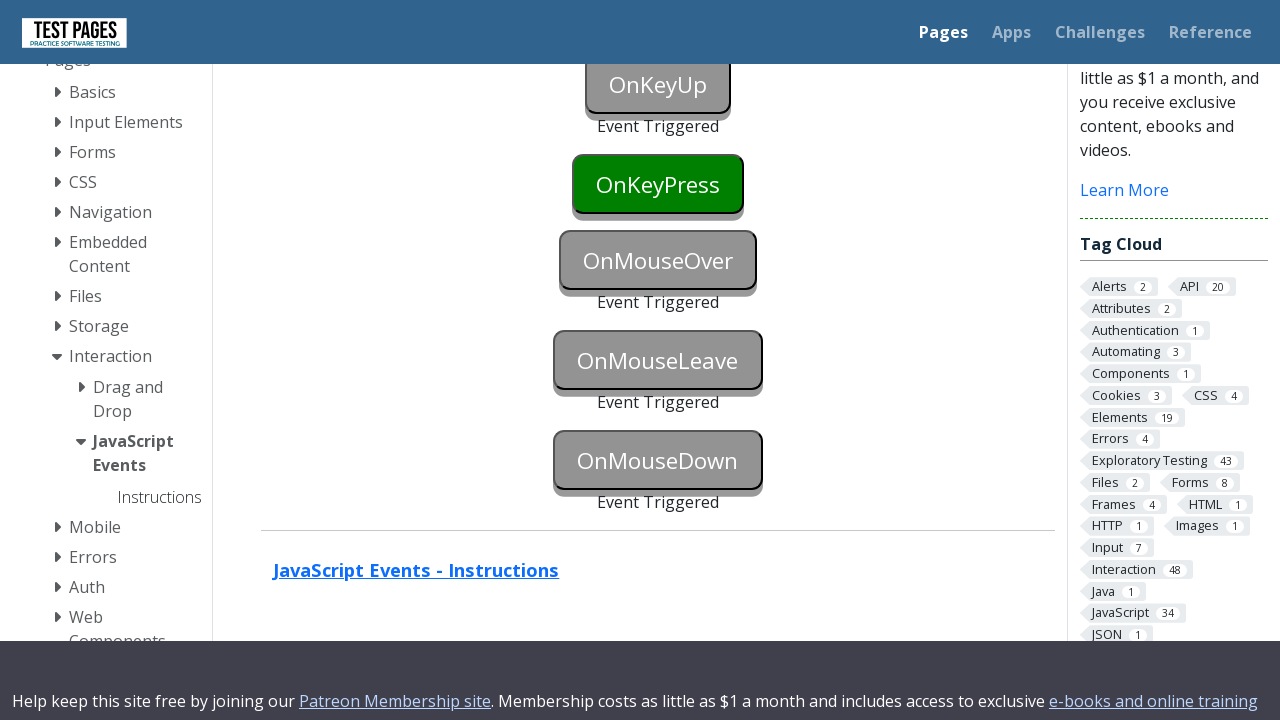